Tests a math form by reading a value from the page, calculating a mathematical formula (log of absolute value of 12*sin(x)), entering the result, checking two checkboxes, and submitting the form.

Starting URL: http://suninjuly.github.io/math.html

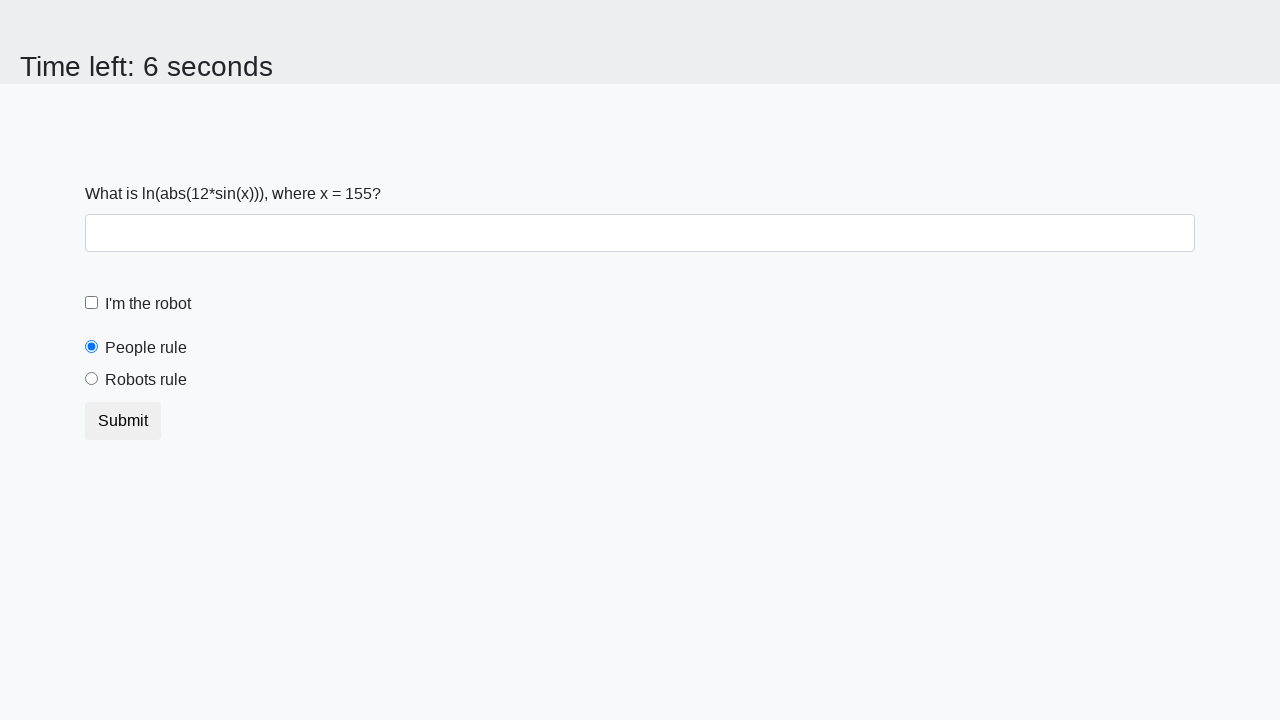

Located the input value element
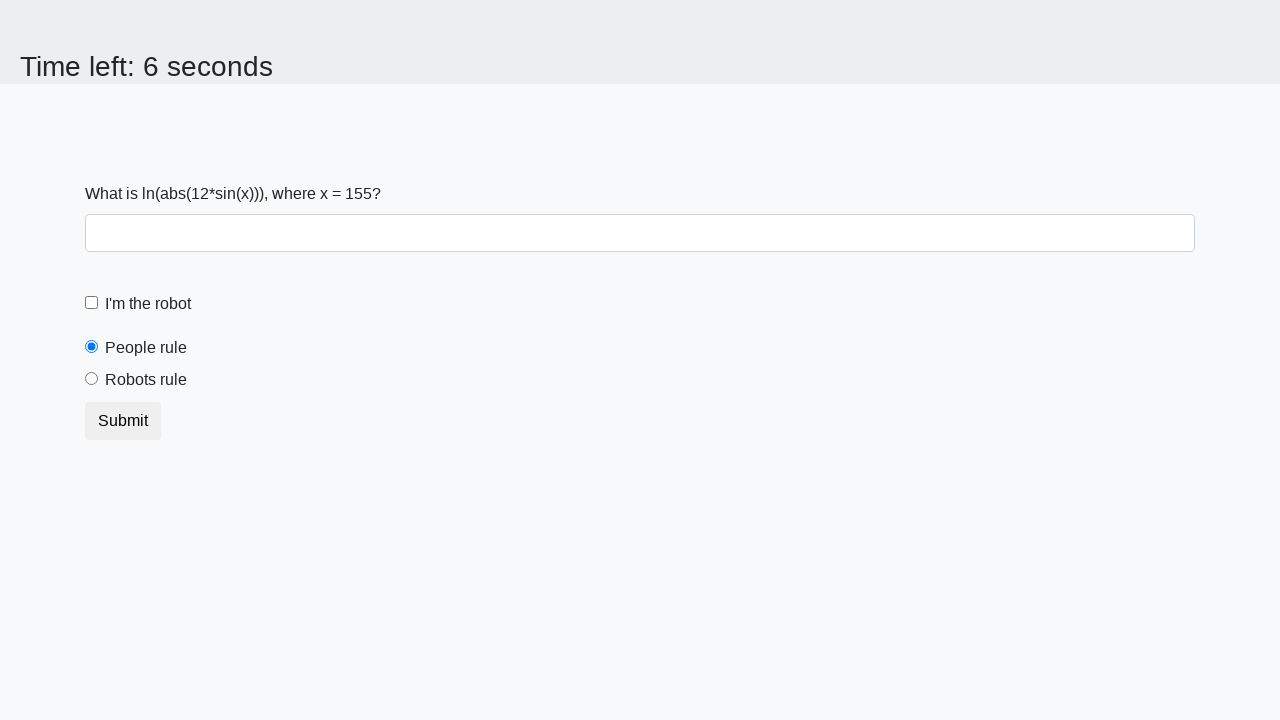

Read x value from page: 155
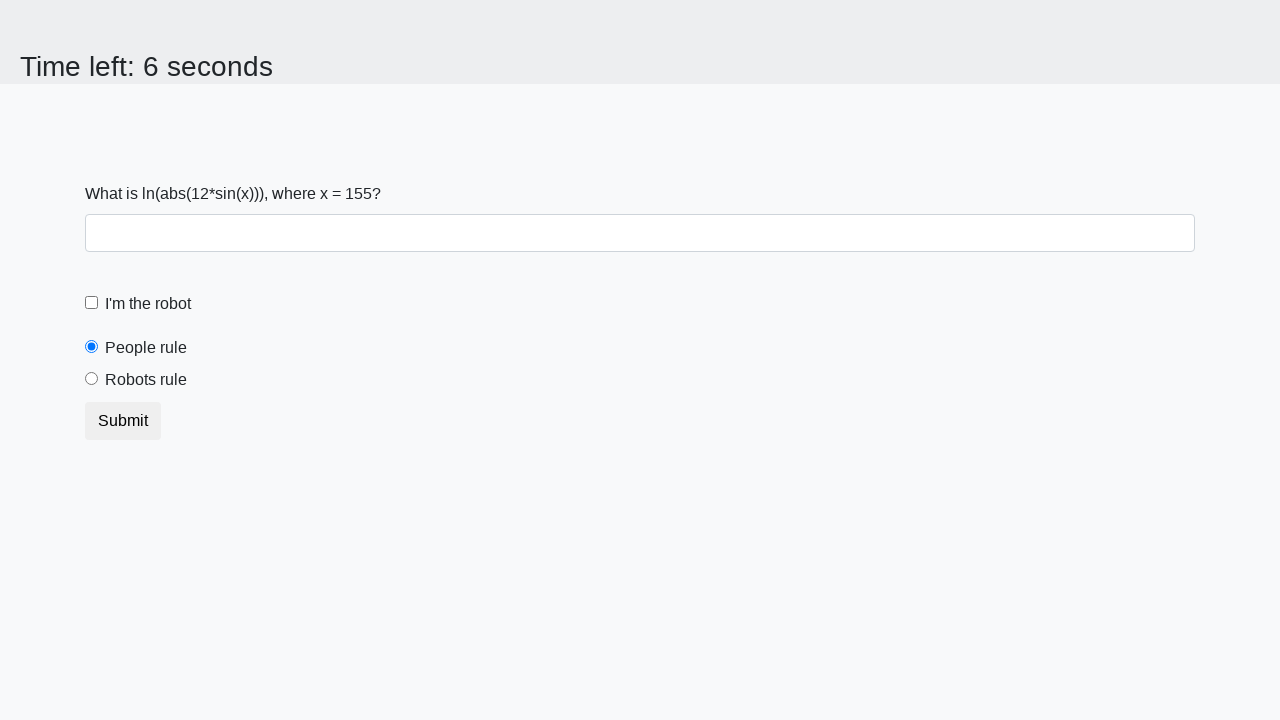

Calculated result using formula log(abs(12*sin(x))): 2.3494442313894566
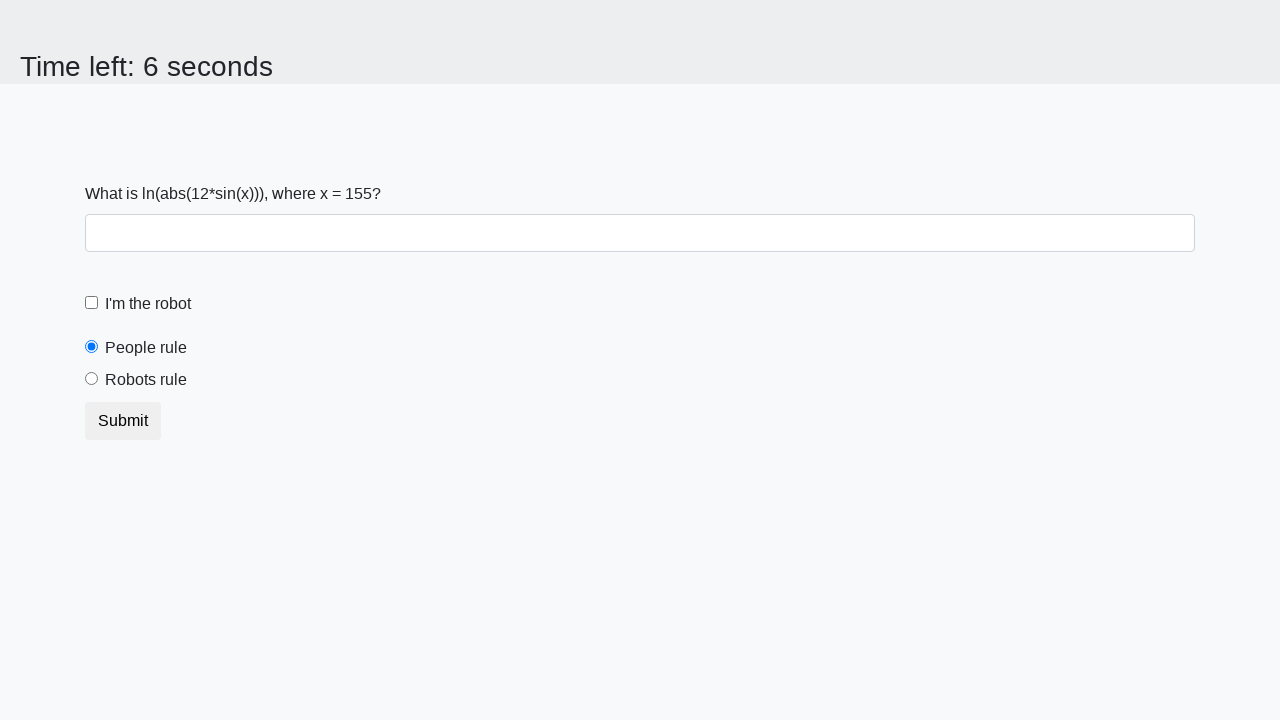

Filled answer field with calculated value: 2.3494442313894566 on #answer
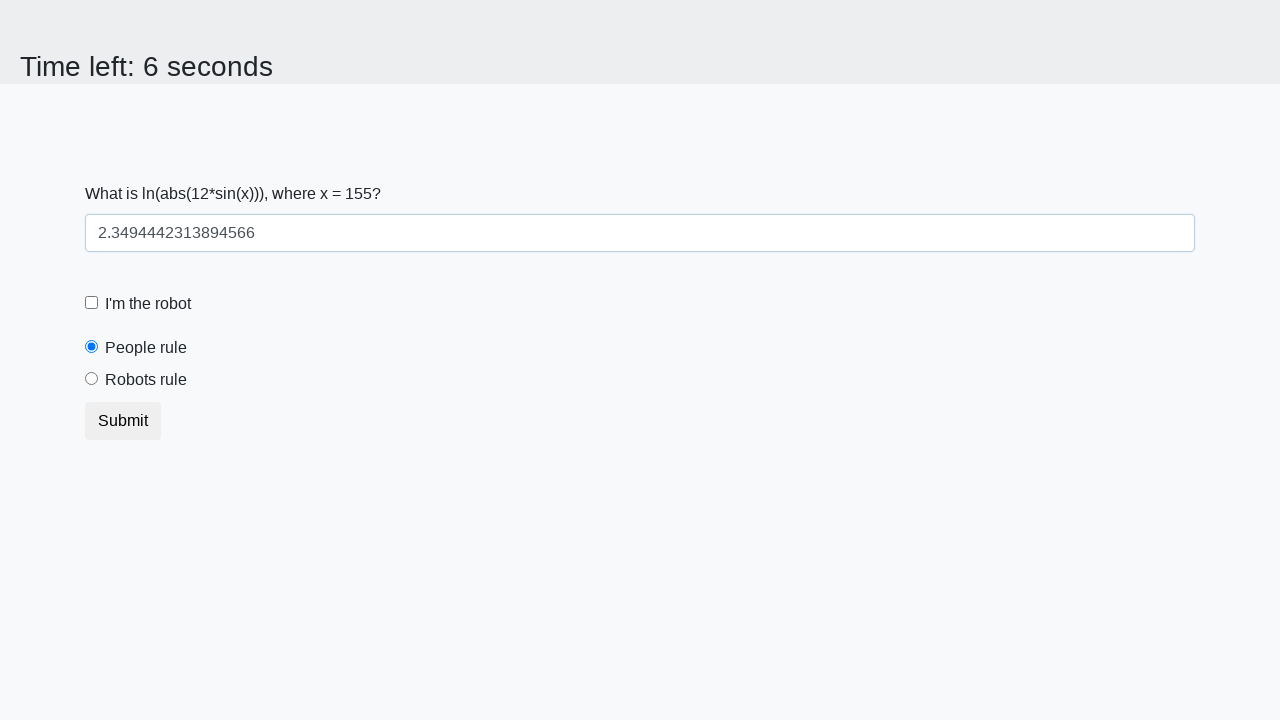

Checked the robot checkbox at (92, 303) on #robotCheckbox
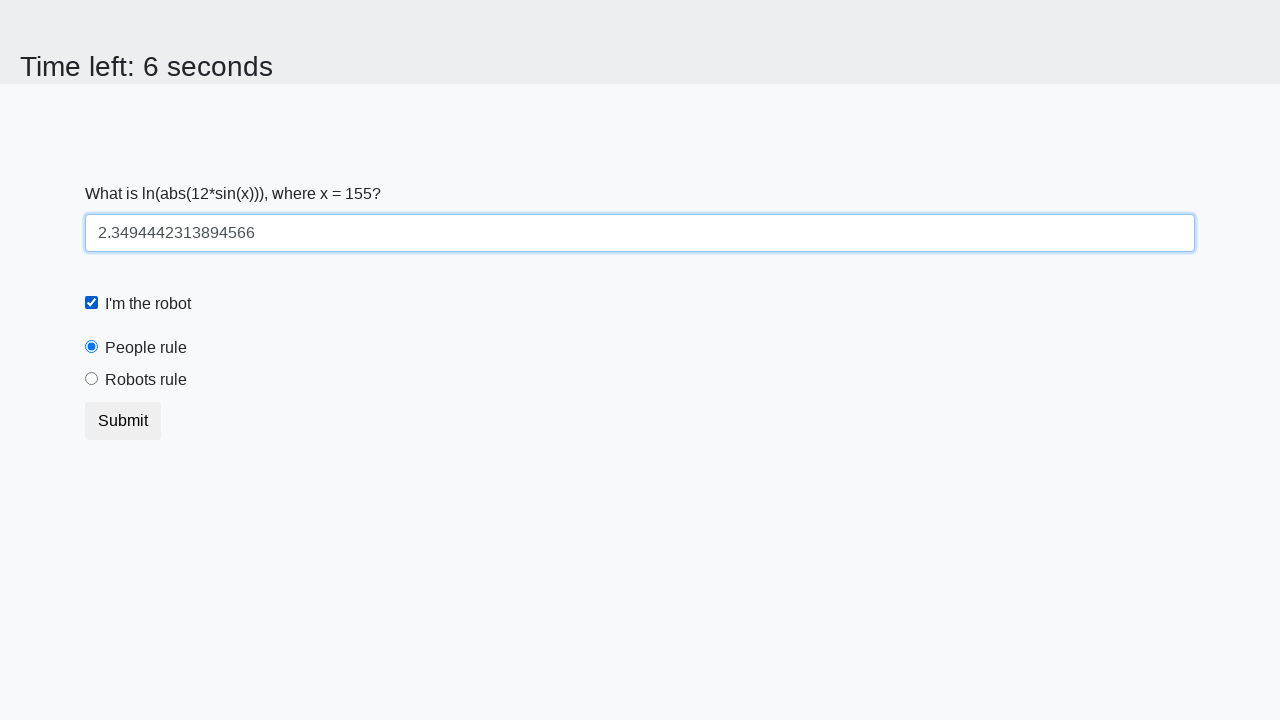

Checked the robots rule checkbox at (92, 379) on #robotsRule
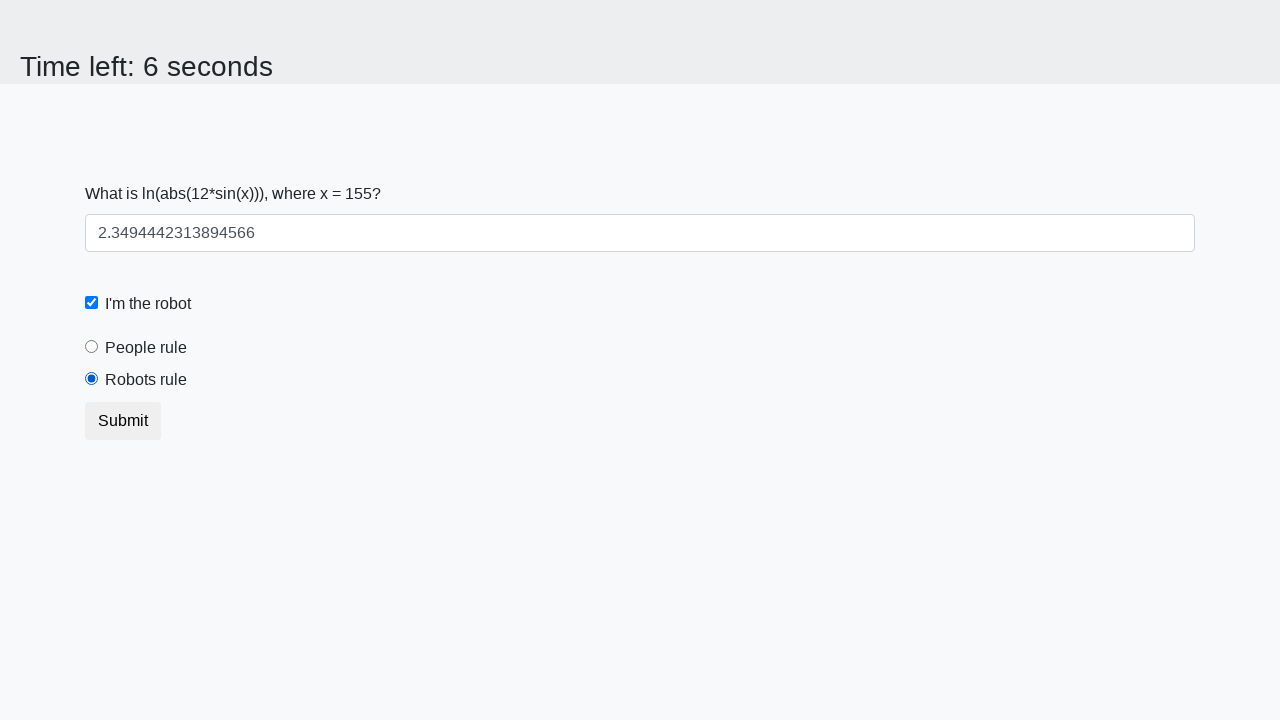

Clicked the submit button to submit the form at (123, 421) on button.btn
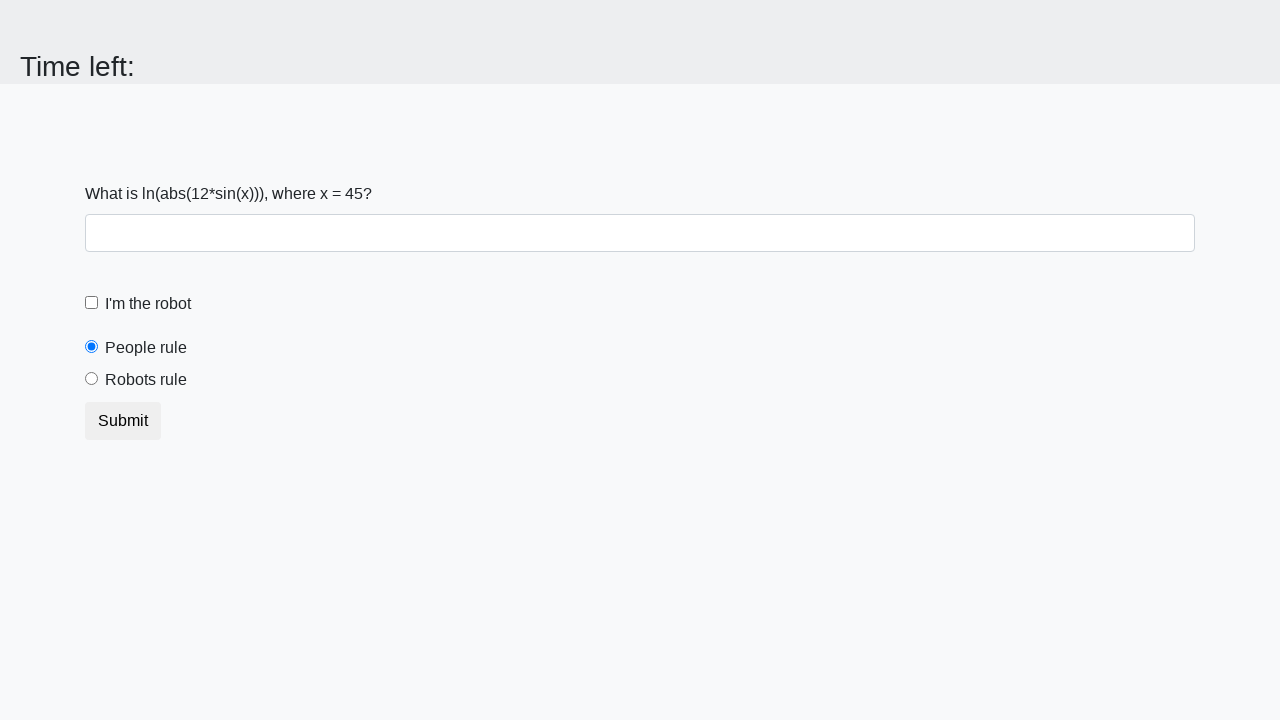

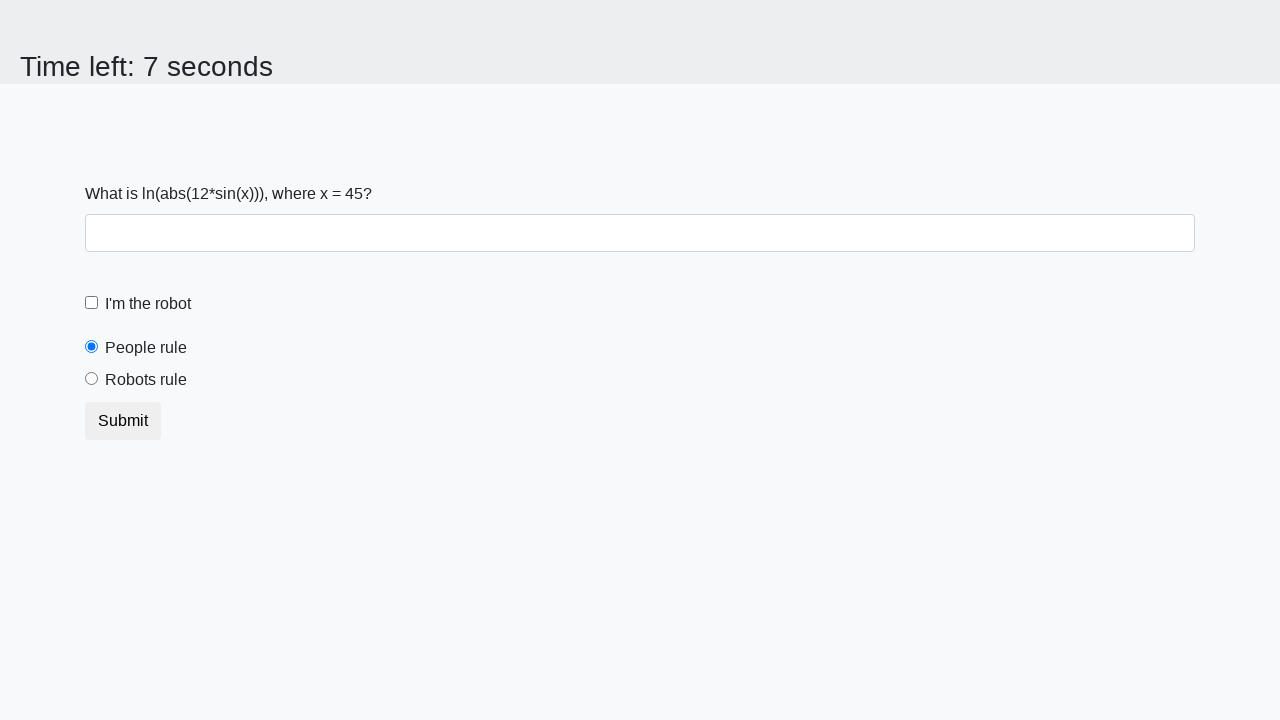